Tests nested iframe navigation by switching into nested frames, clicking a button inside the inner frame, then switching back to parent frame and main content

Starting URL: https://www.leafground.com/frame.xhtml

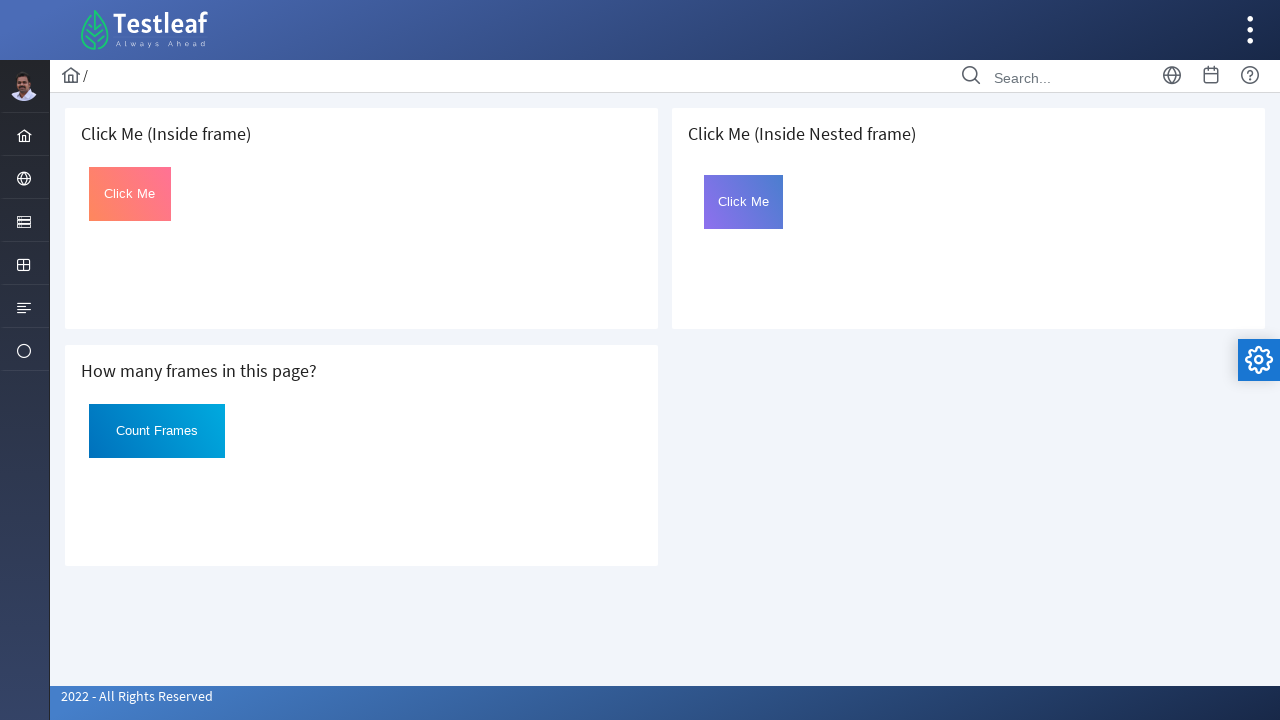

Switched to outer frame (index 2)
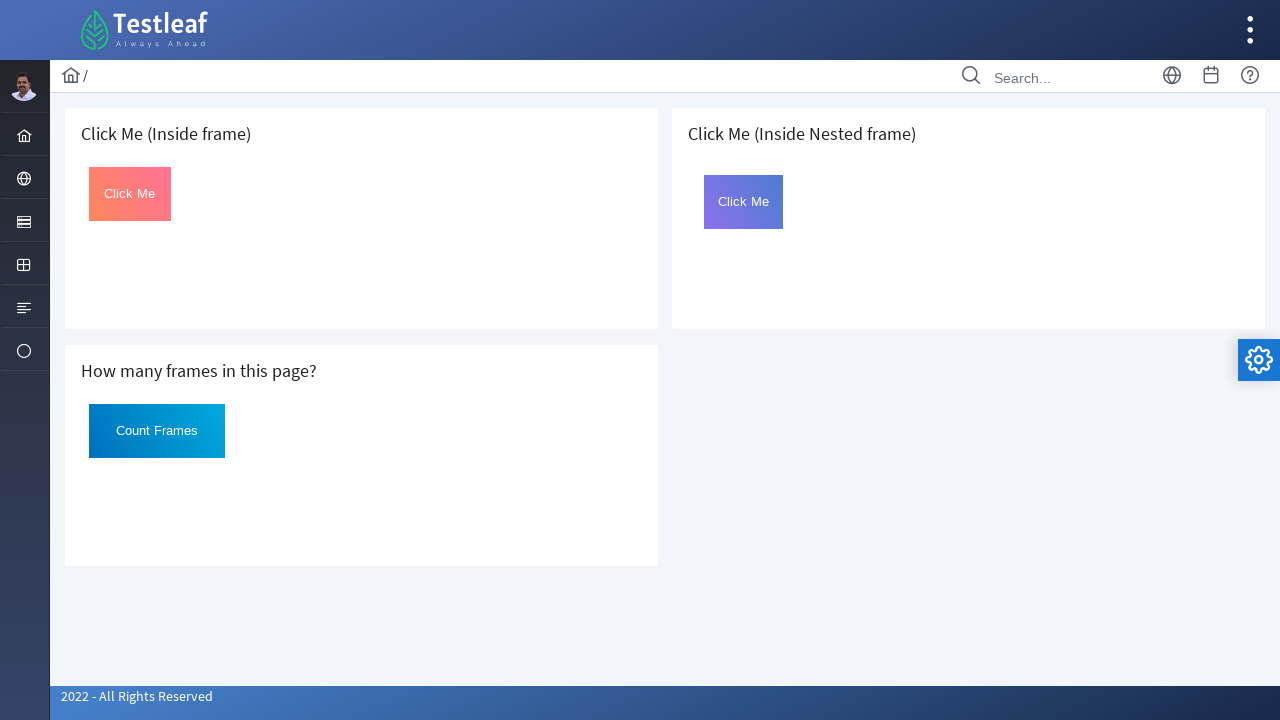

Switched to nested inner frame named 'frame2'
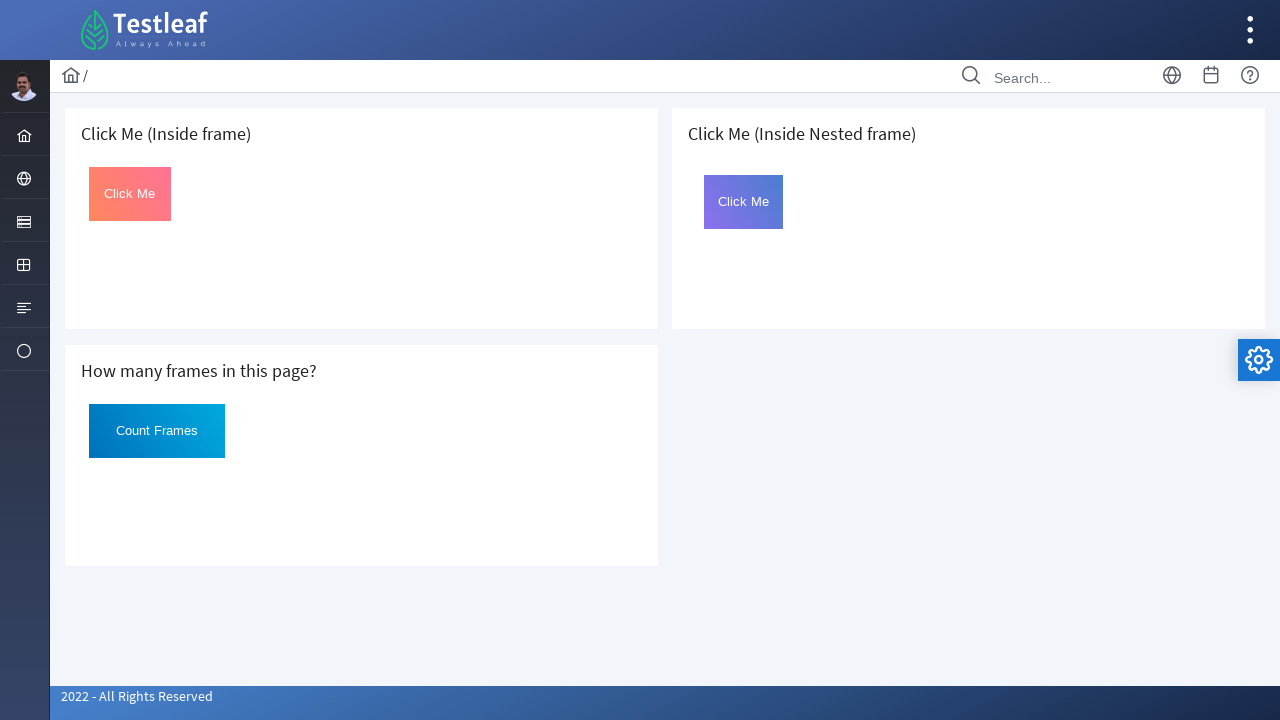

Clicked button with id 'Click' inside nested frame at (744, 202) on iframe >> nth=2 >> internal:control=enter-frame >> iframe[name='frame2'] >> inte
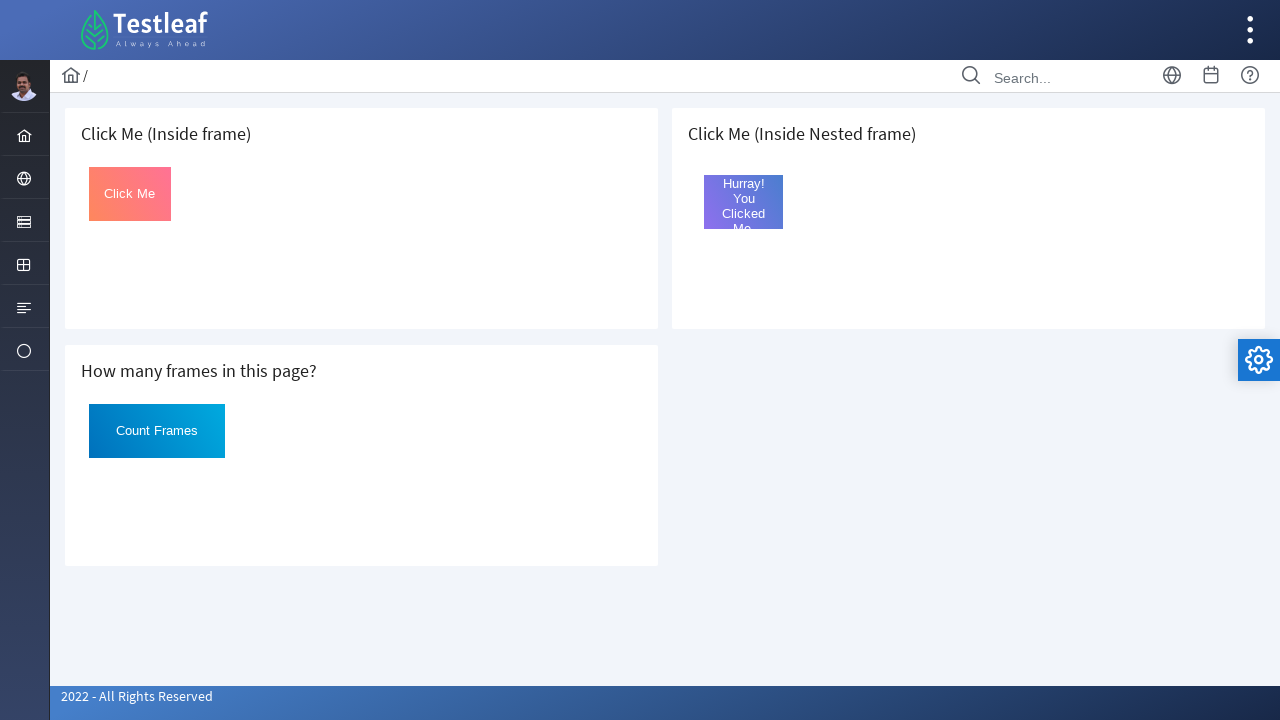

Waited 500ms for page to settle after button click
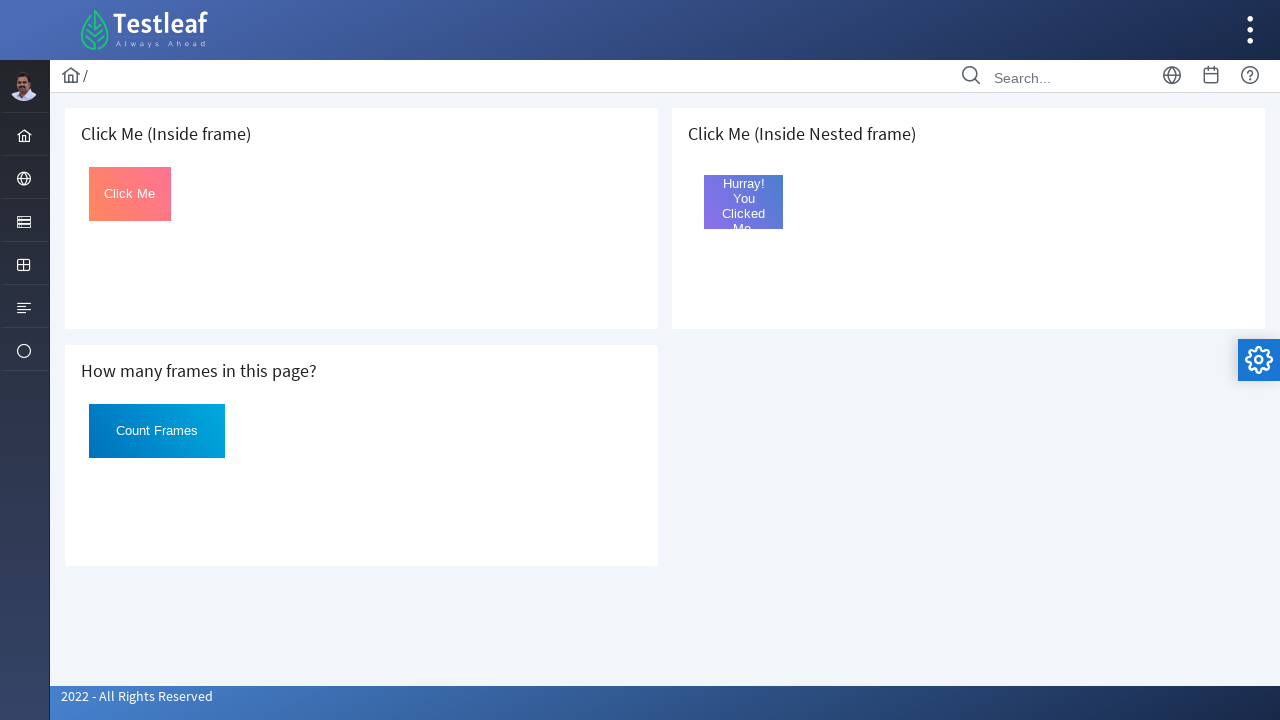

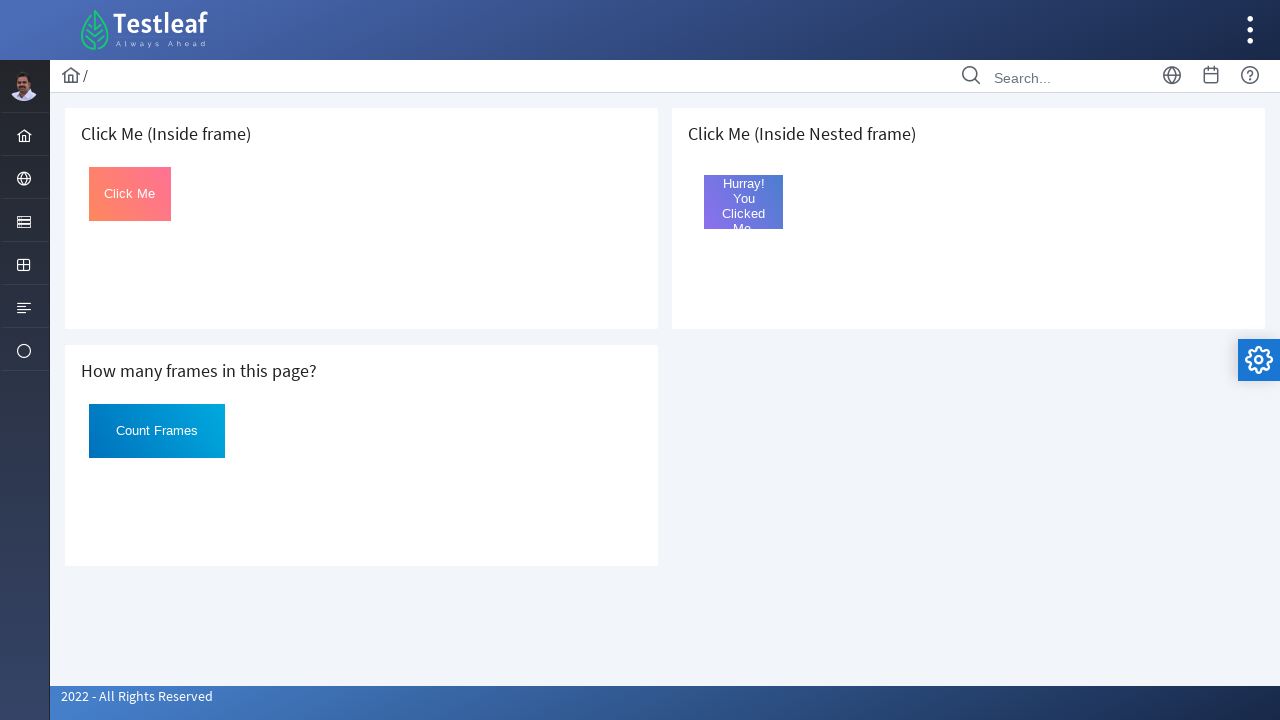